Tests filtering to display only completed items

Starting URL: https://demo.playwright.dev/todomvc

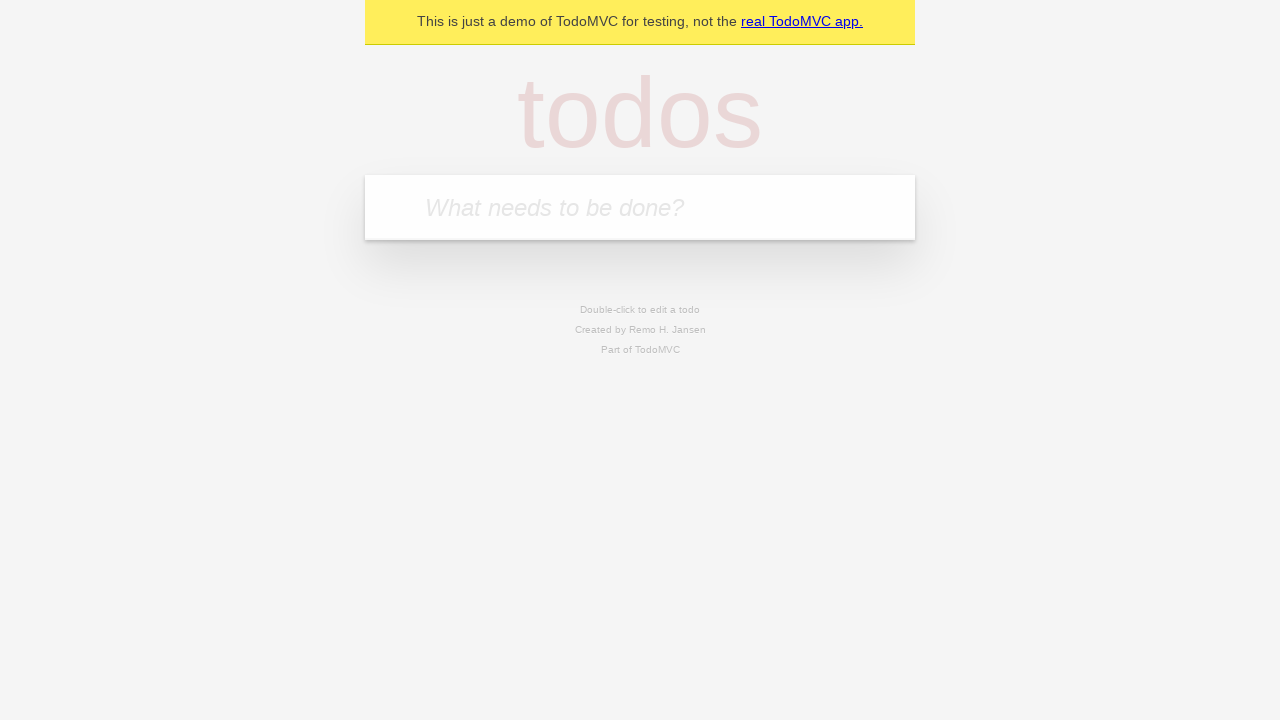

Filled todo input with 'buy some cheese' on internal:attr=[placeholder="What needs to be done?"i]
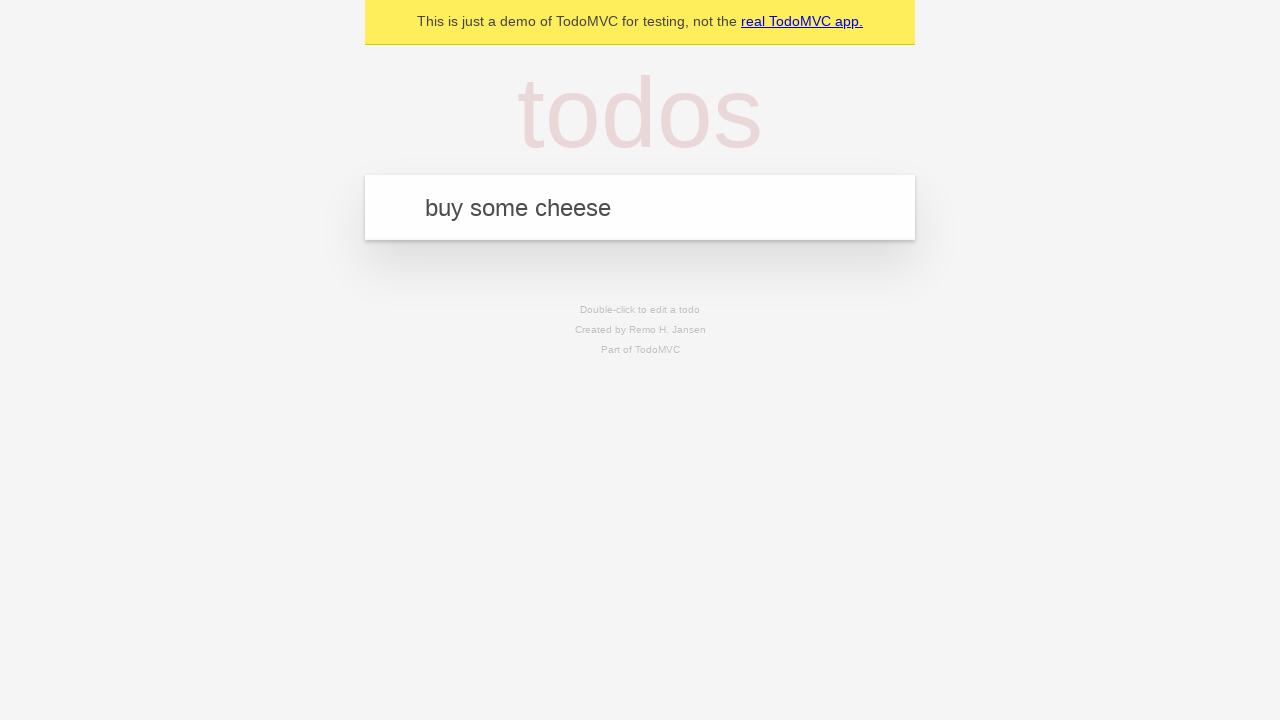

Pressed Enter to add todo 'buy some cheese' on internal:attr=[placeholder="What needs to be done?"i]
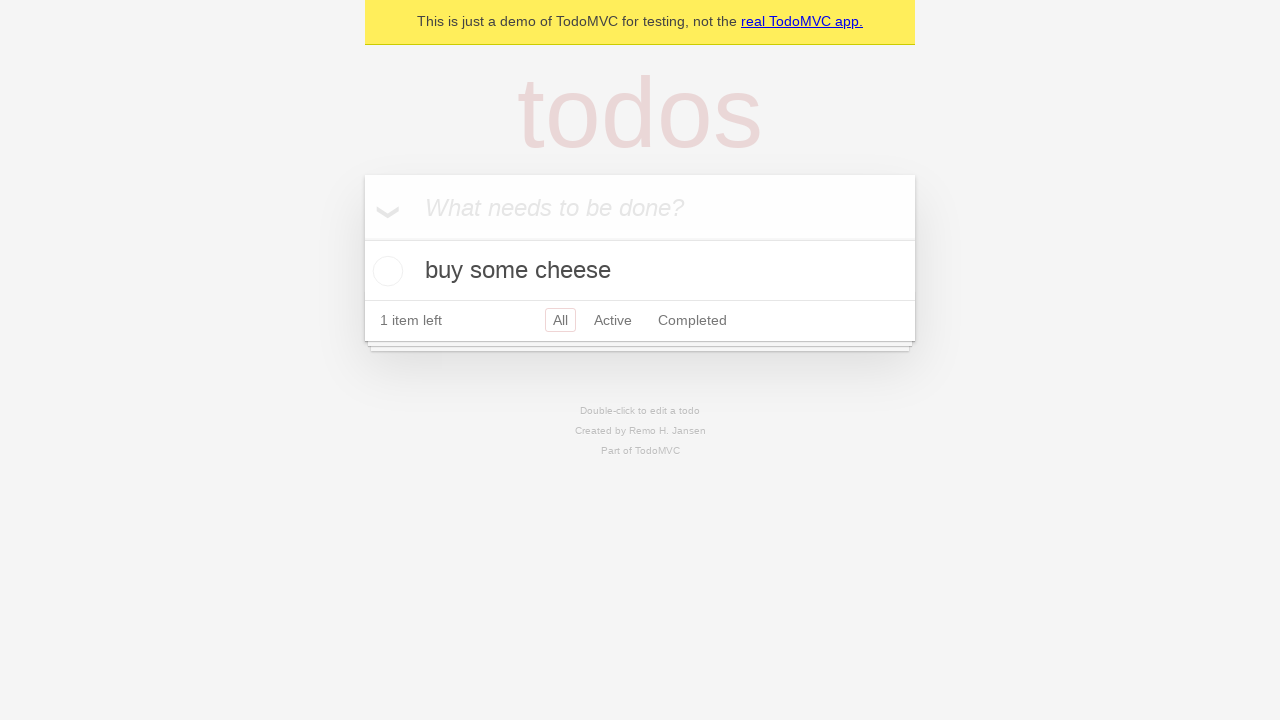

Filled todo input with 'feed the cat' on internal:attr=[placeholder="What needs to be done?"i]
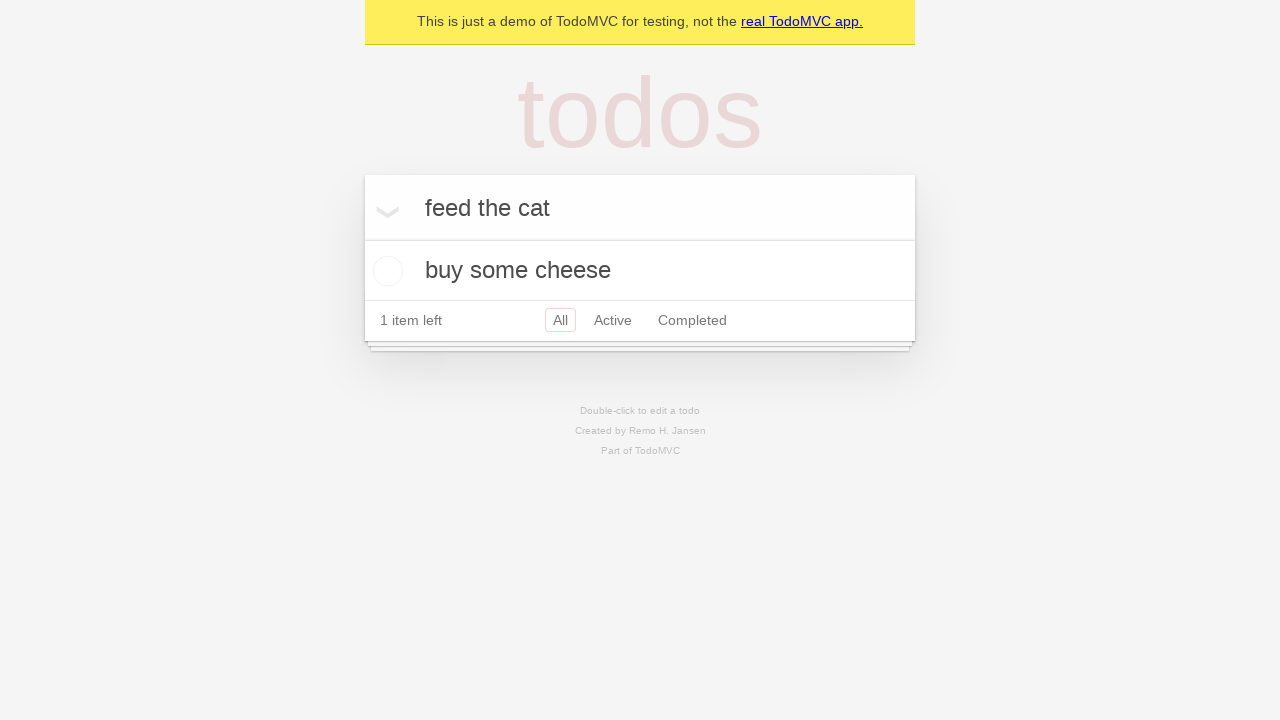

Pressed Enter to add todo 'feed the cat' on internal:attr=[placeholder="What needs to be done?"i]
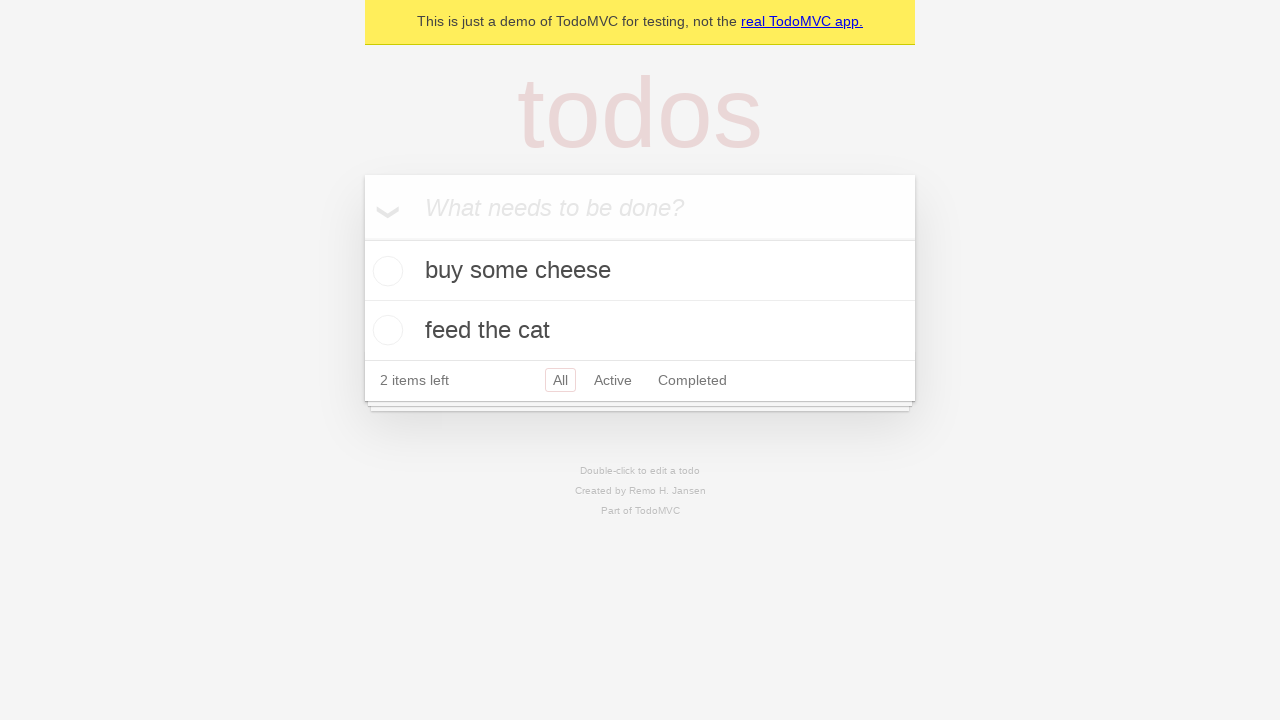

Filled todo input with 'book a doctors appointment' on internal:attr=[placeholder="What needs to be done?"i]
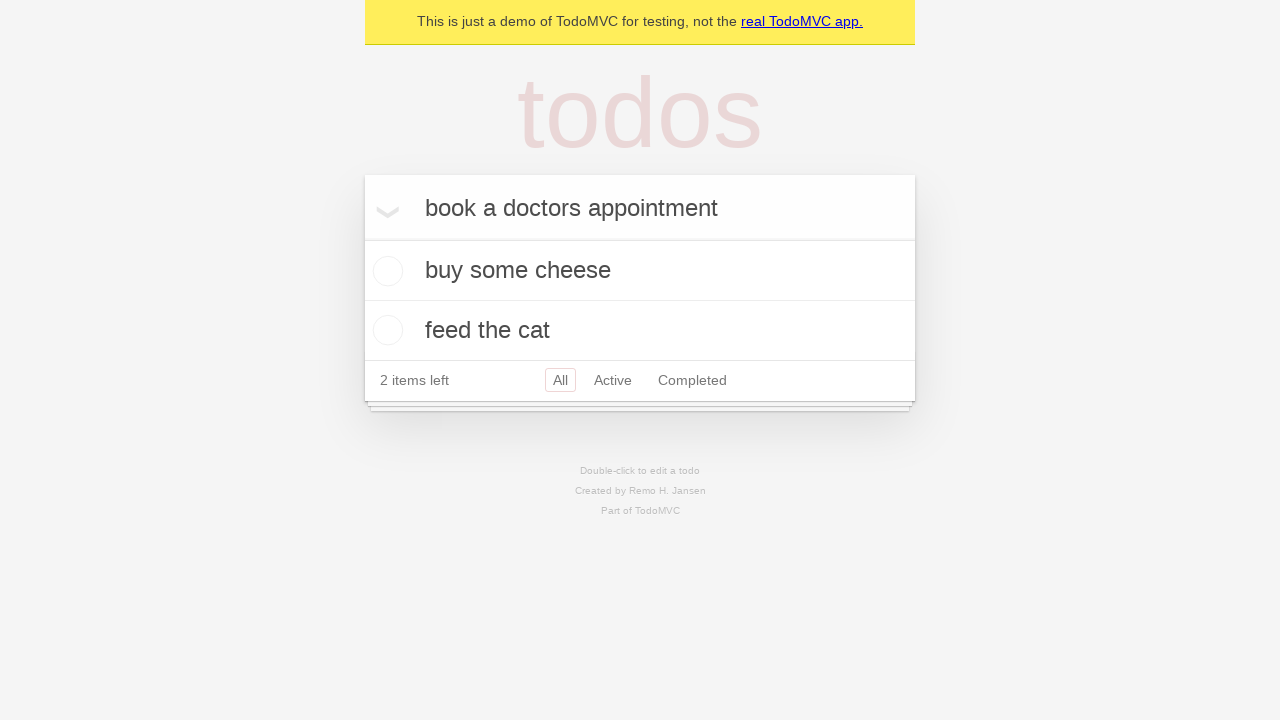

Pressed Enter to add todo 'book a doctors appointment' on internal:attr=[placeholder="What needs to be done?"i]
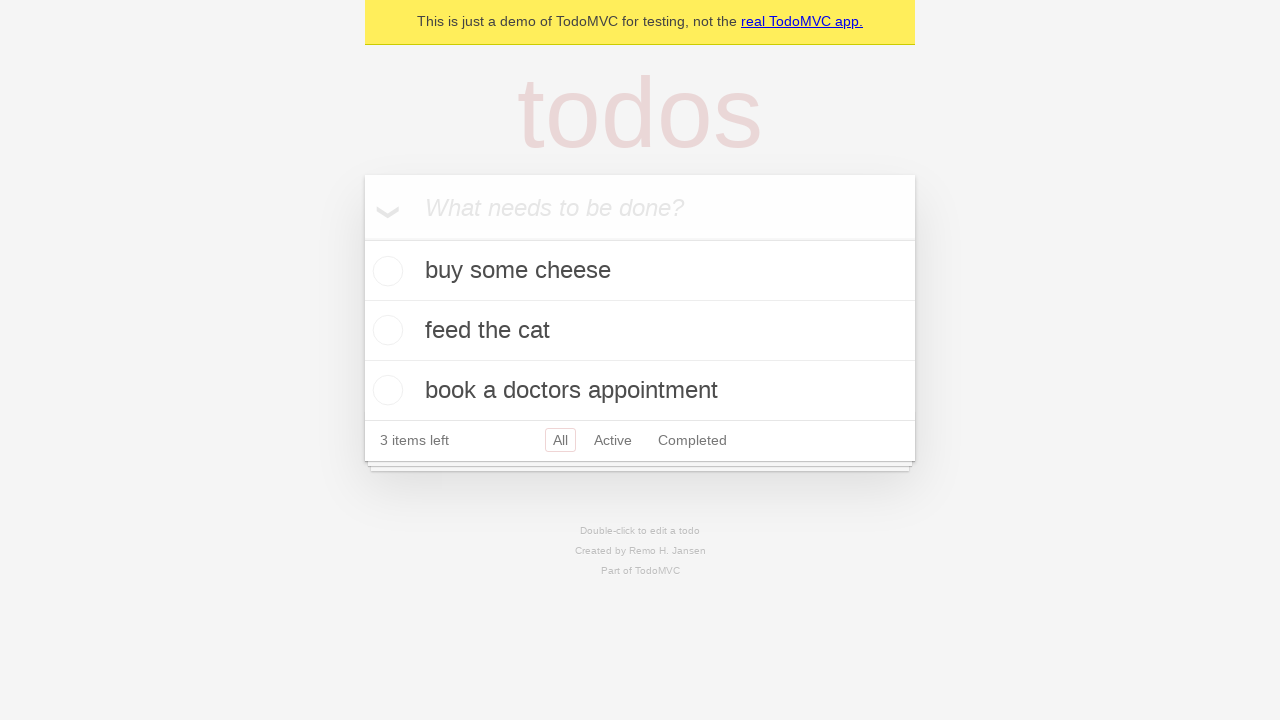

All 3 todos loaded successfully
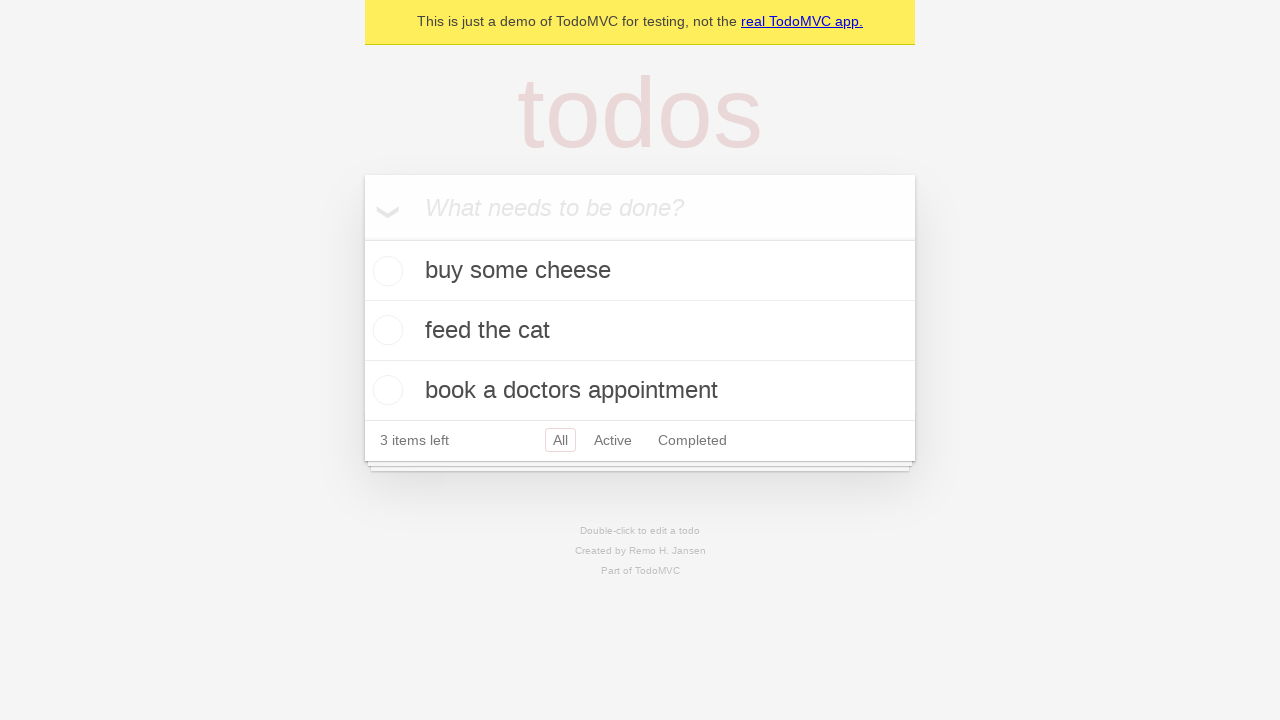

Marked second todo as completed at (385, 330) on internal:testid=[data-testid="todo-item"s] >> nth=1 >> internal:role=checkbox
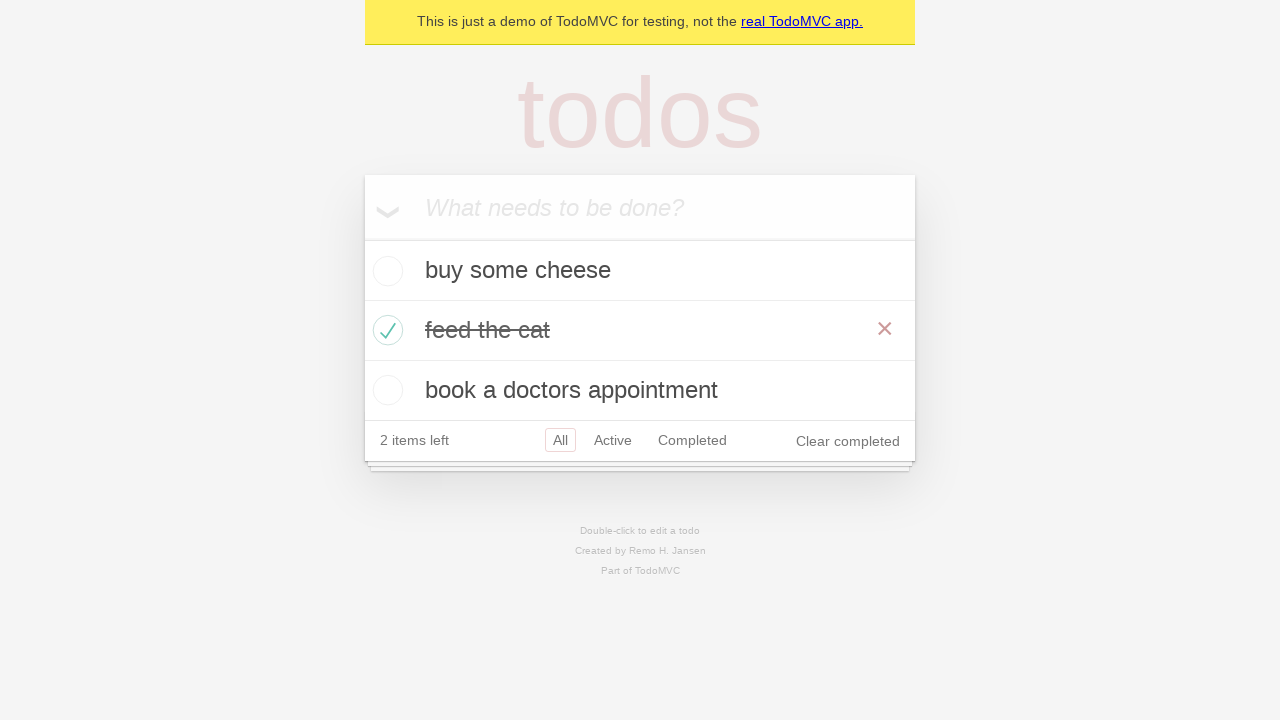

Clicked Completed filter link at (692, 440) on internal:role=link[name="Completed"i]
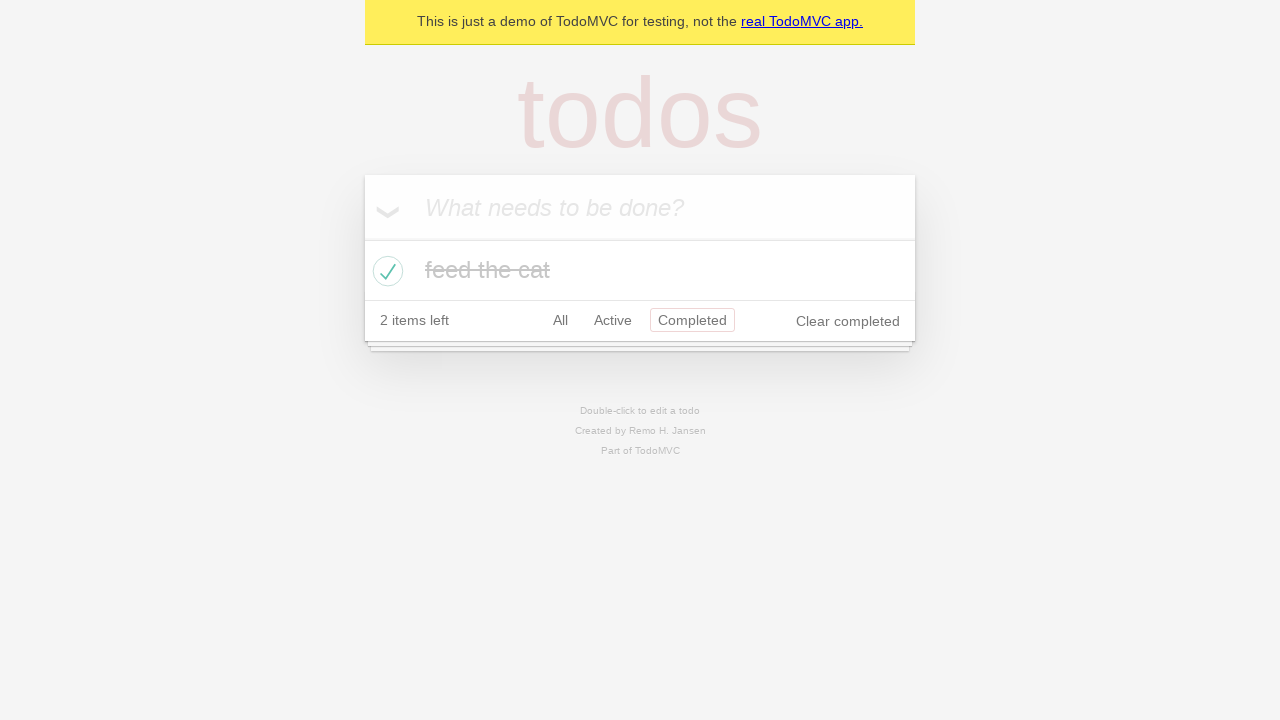

Filtered view loaded showing only 1 completed item
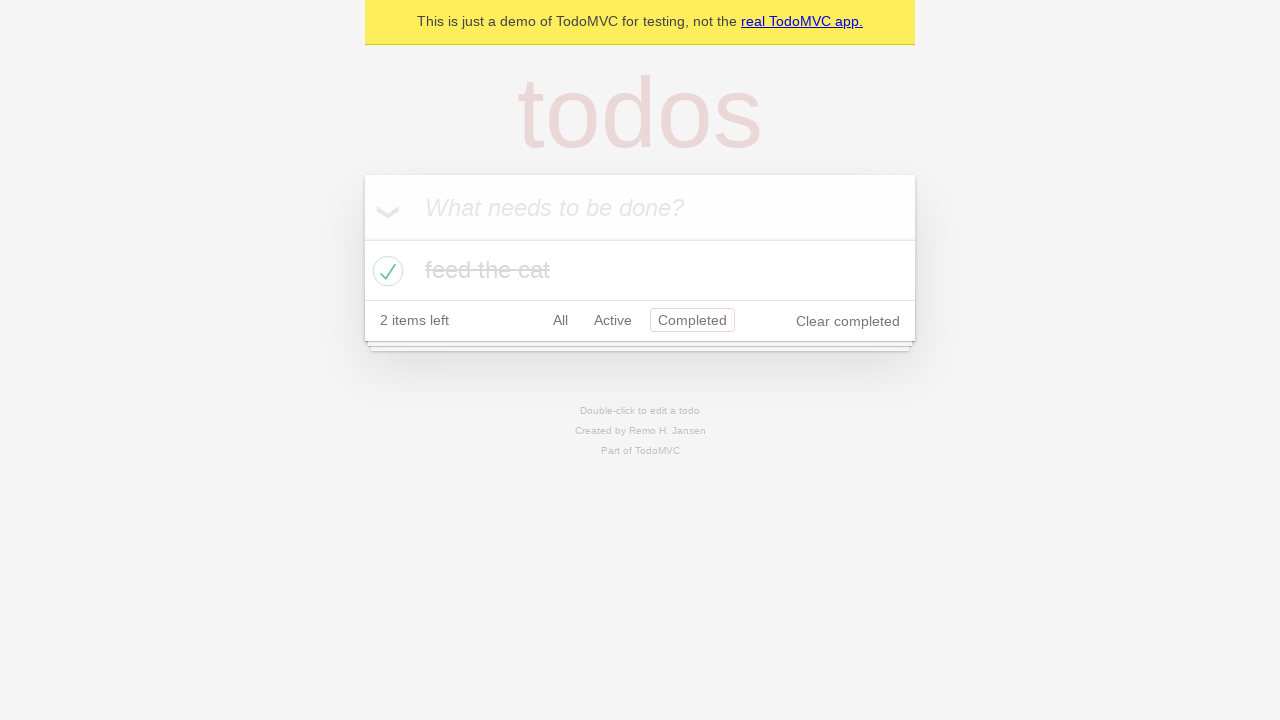

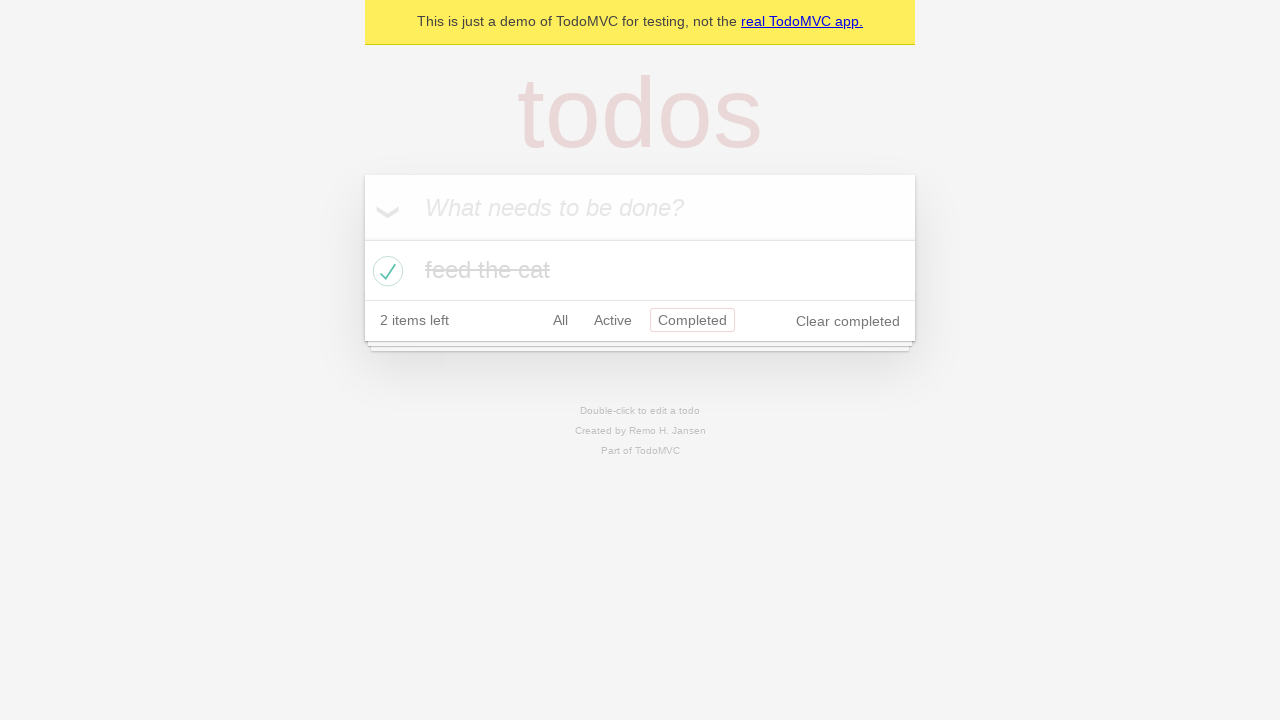